Tests AJAX button functionality by clicking the button and waiting for a green success banner to appear

Starting URL: http://uitestingplayground.com/ajax

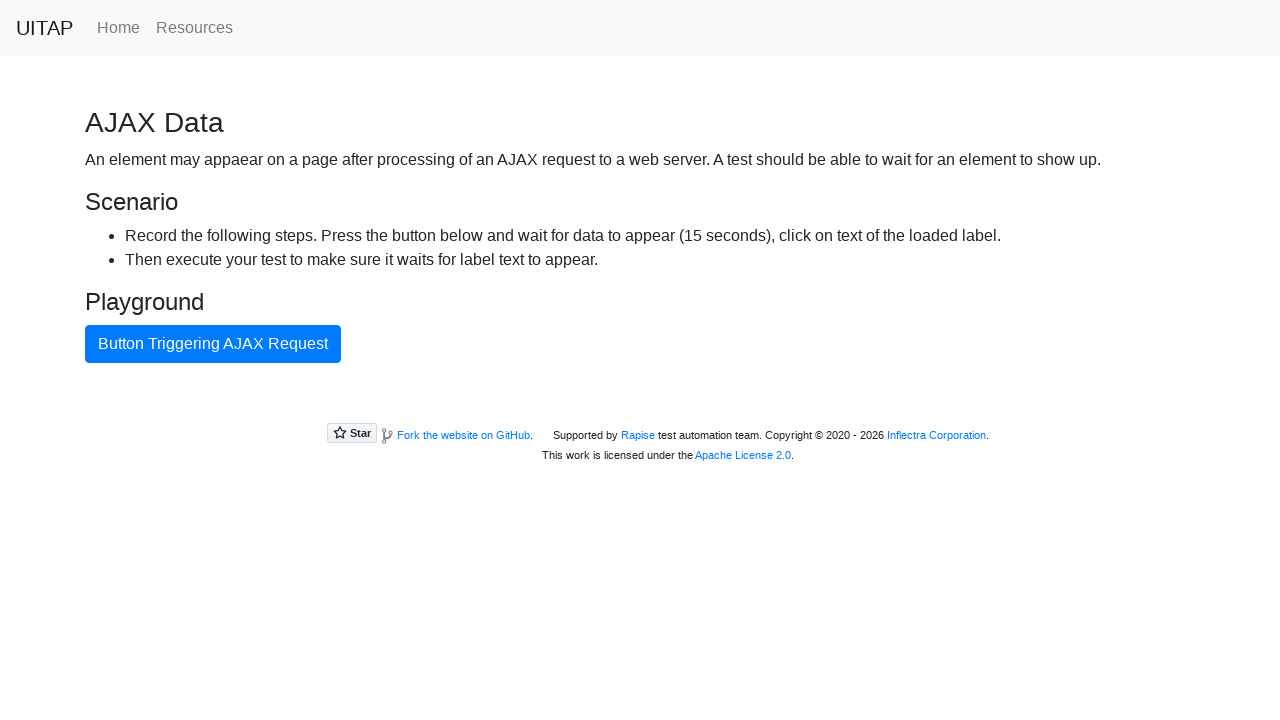

Clicked the AJAX button at (213, 344) on #ajaxButton
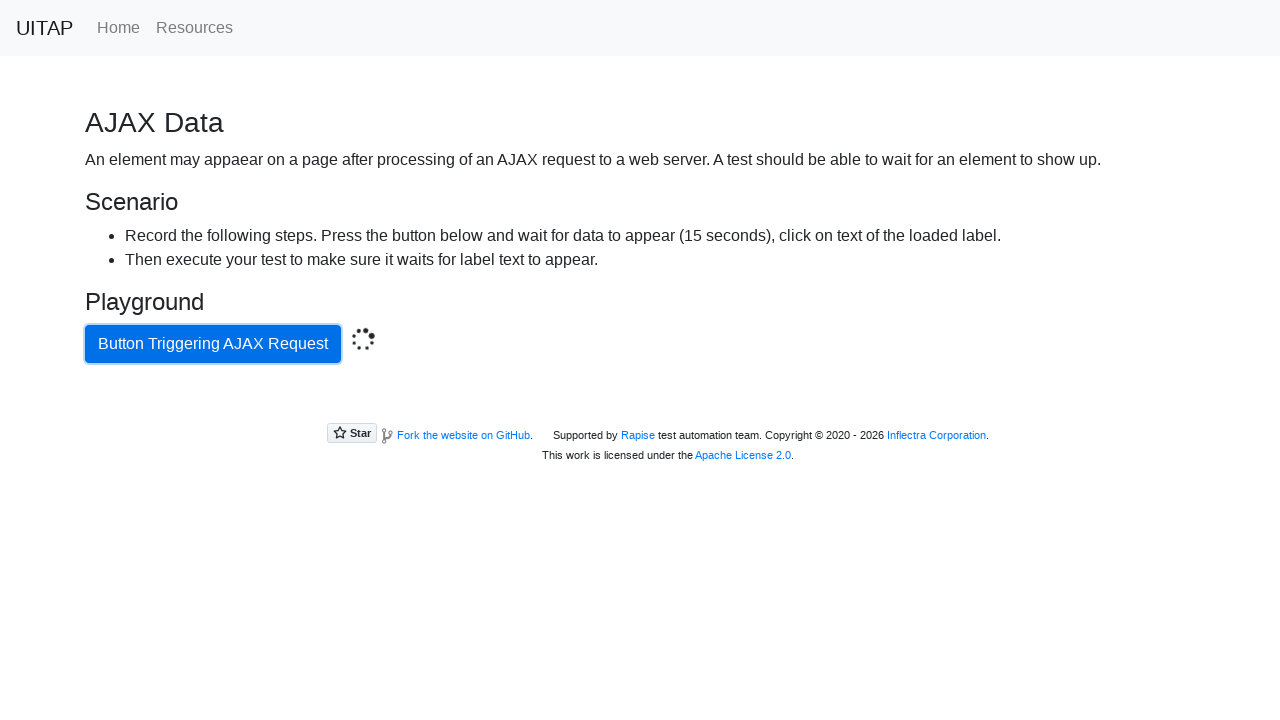

Green success banner appeared after AJAX request completed
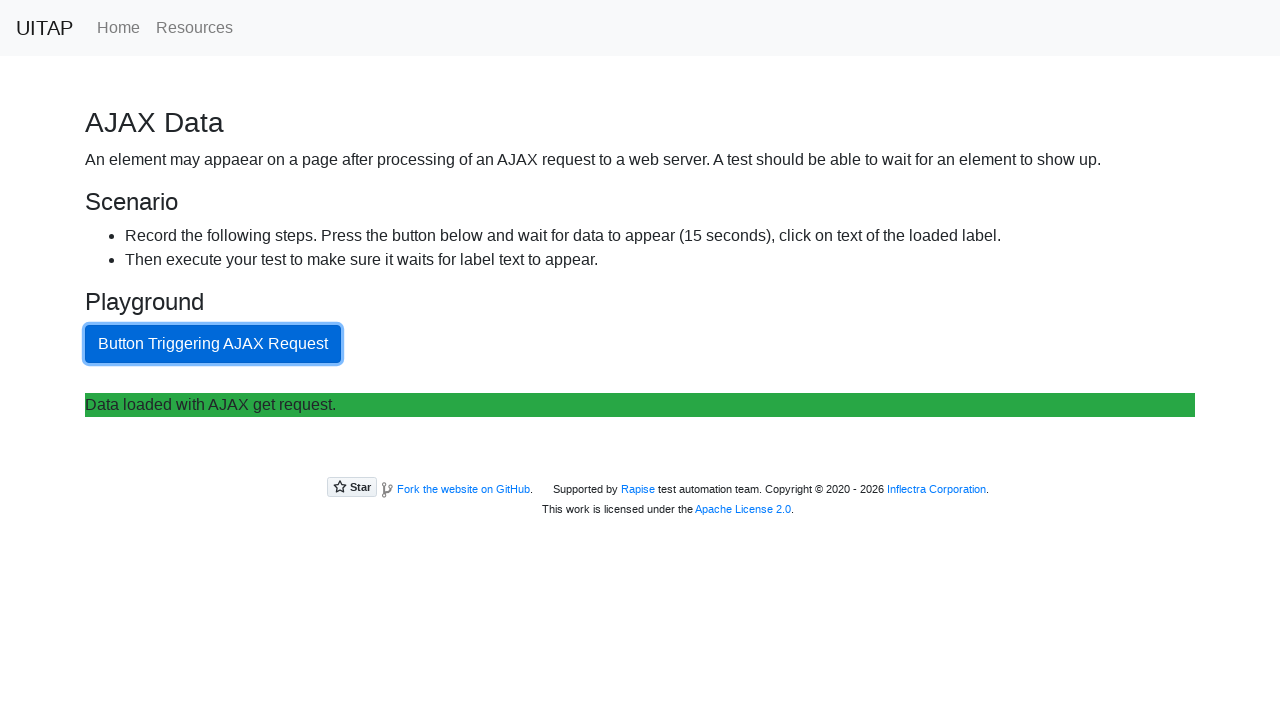

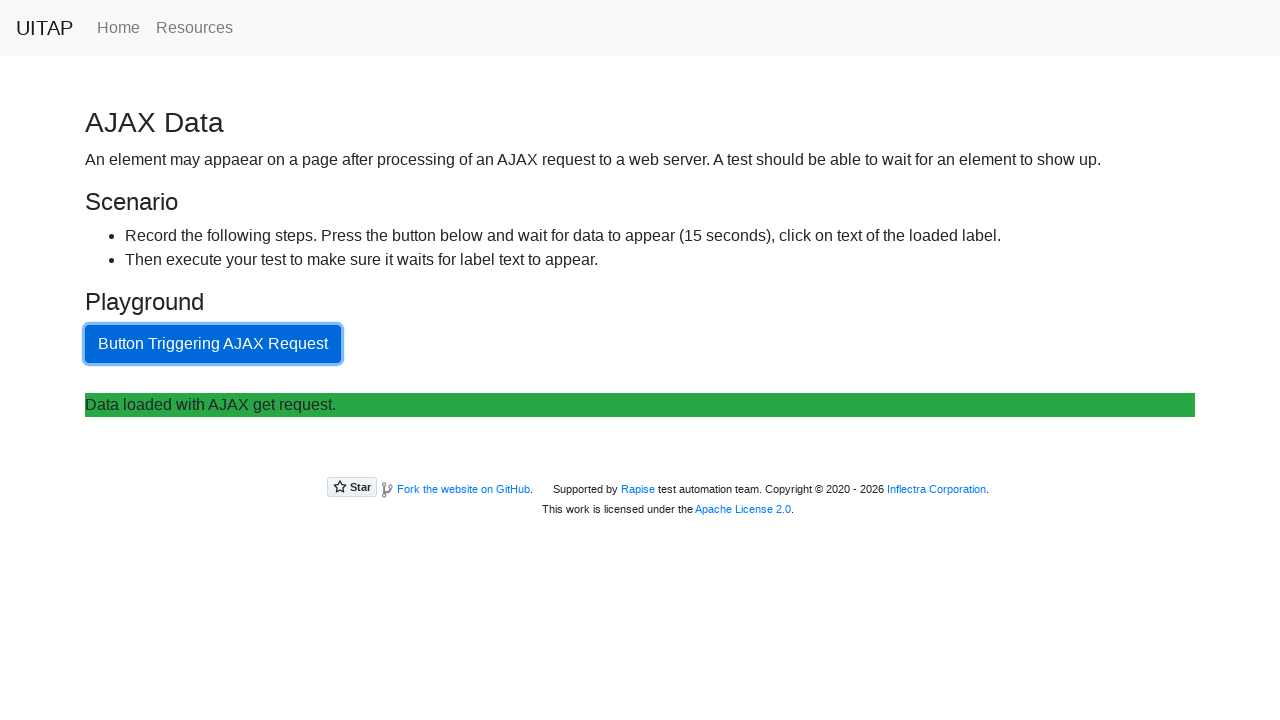